Navigates to the 01bytesoft website and maximizes the browser window to verify the page loads correctly.

Starting URL: https://www.01bytesoft.com/

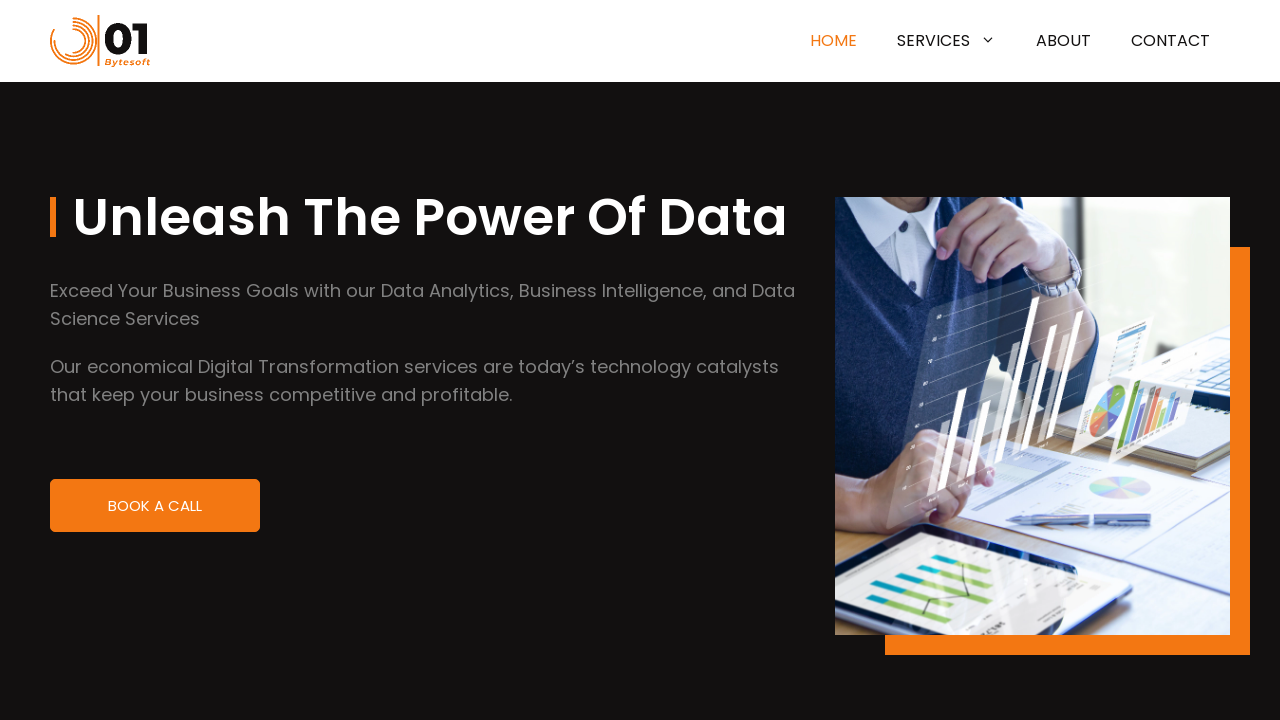

Navigated to https://www.01bytesoft.com/
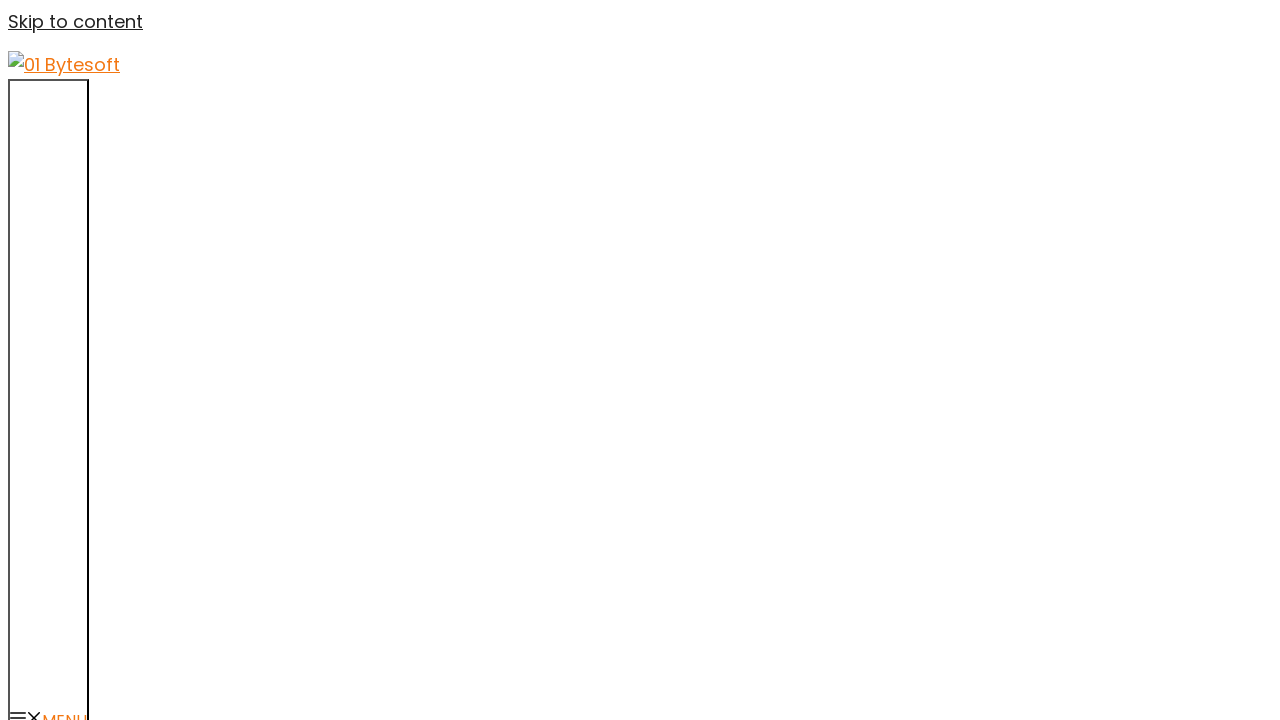

Maximized browser window to 1920x1080
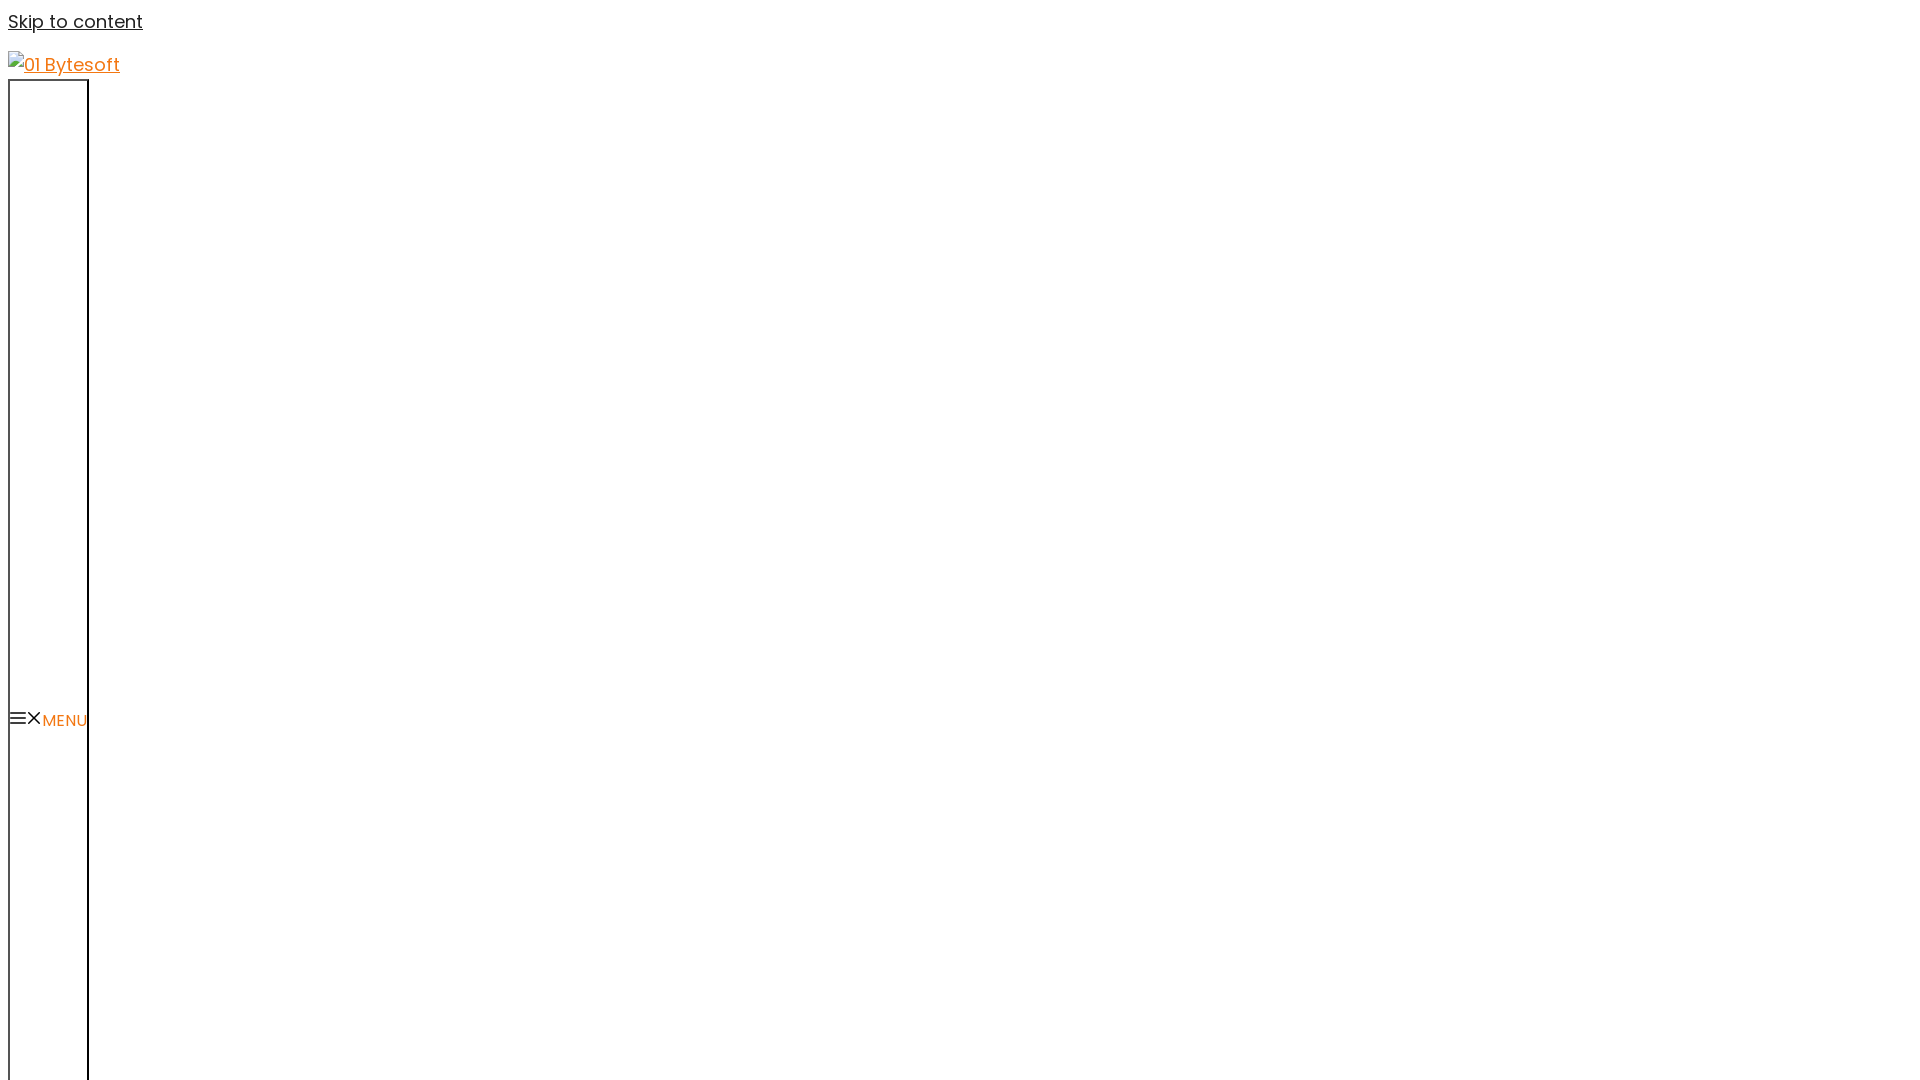

Page loaded successfully with networkidle state
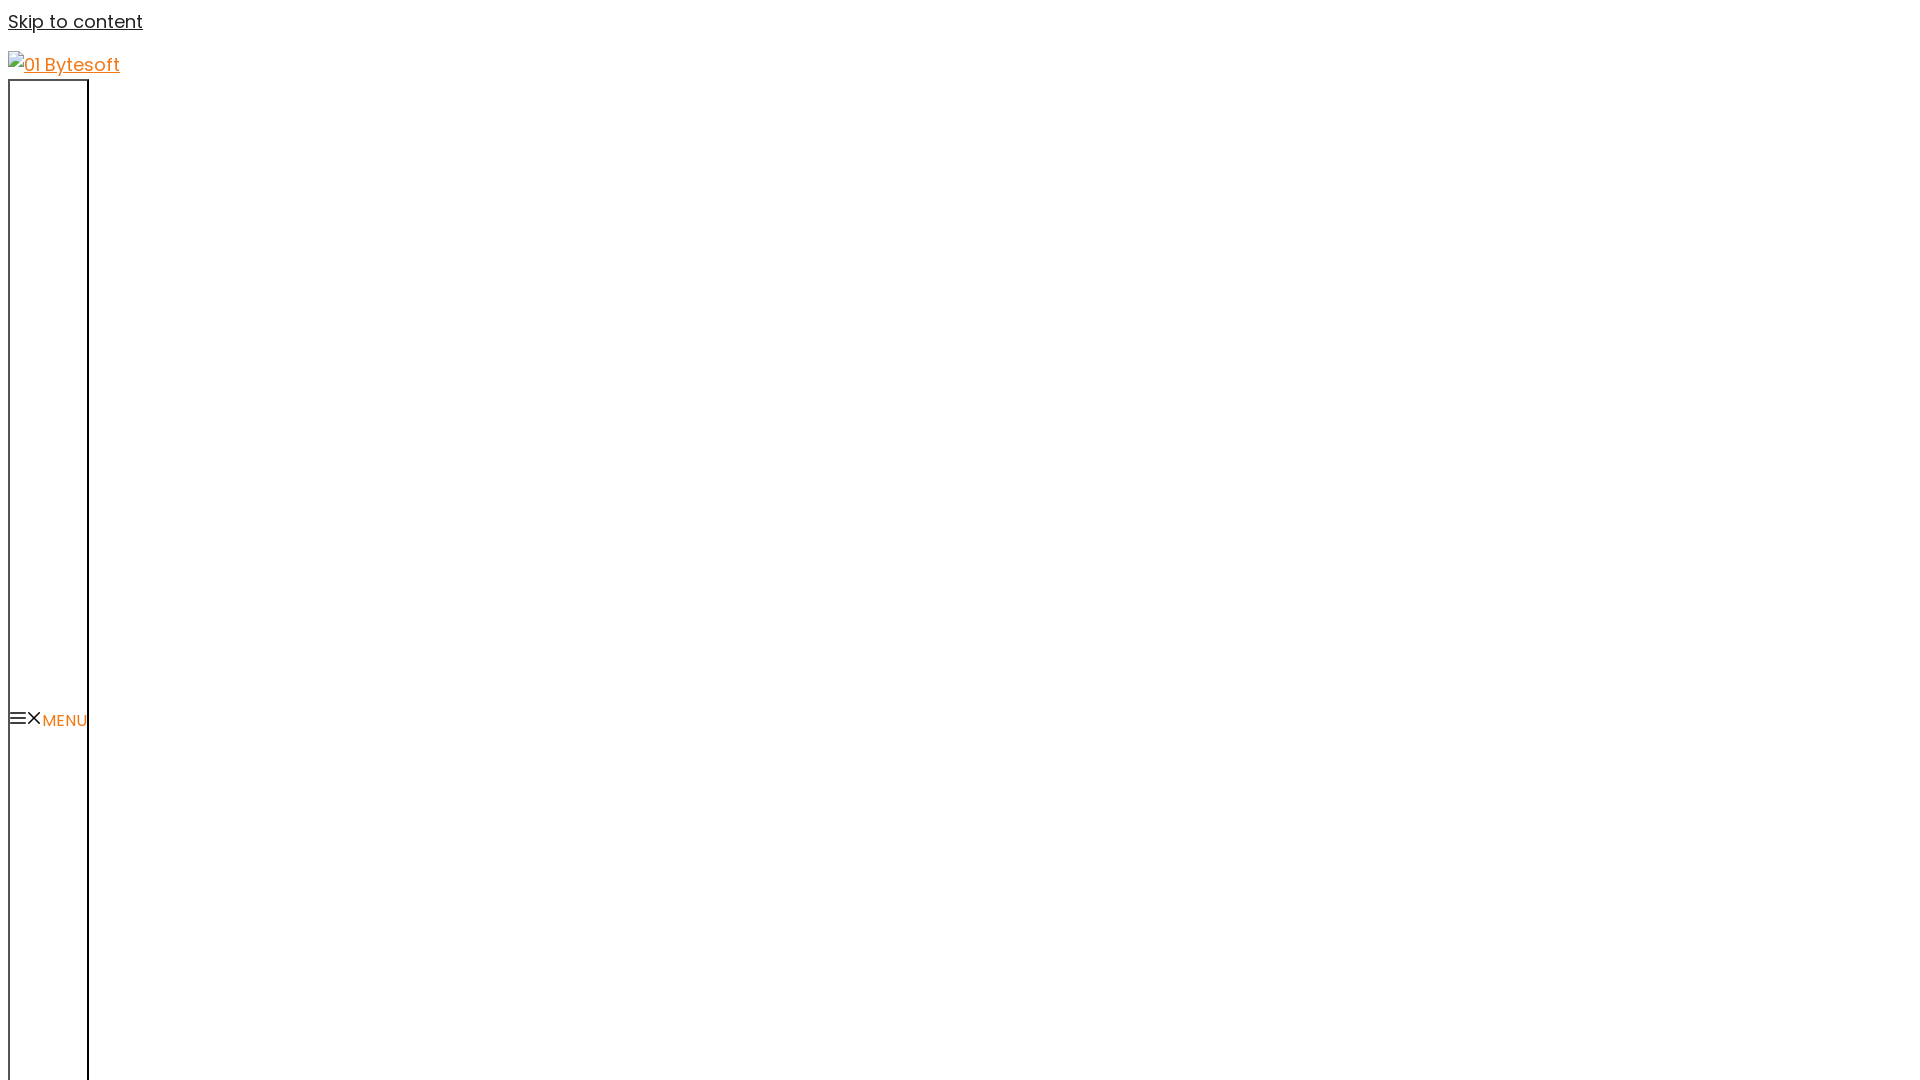

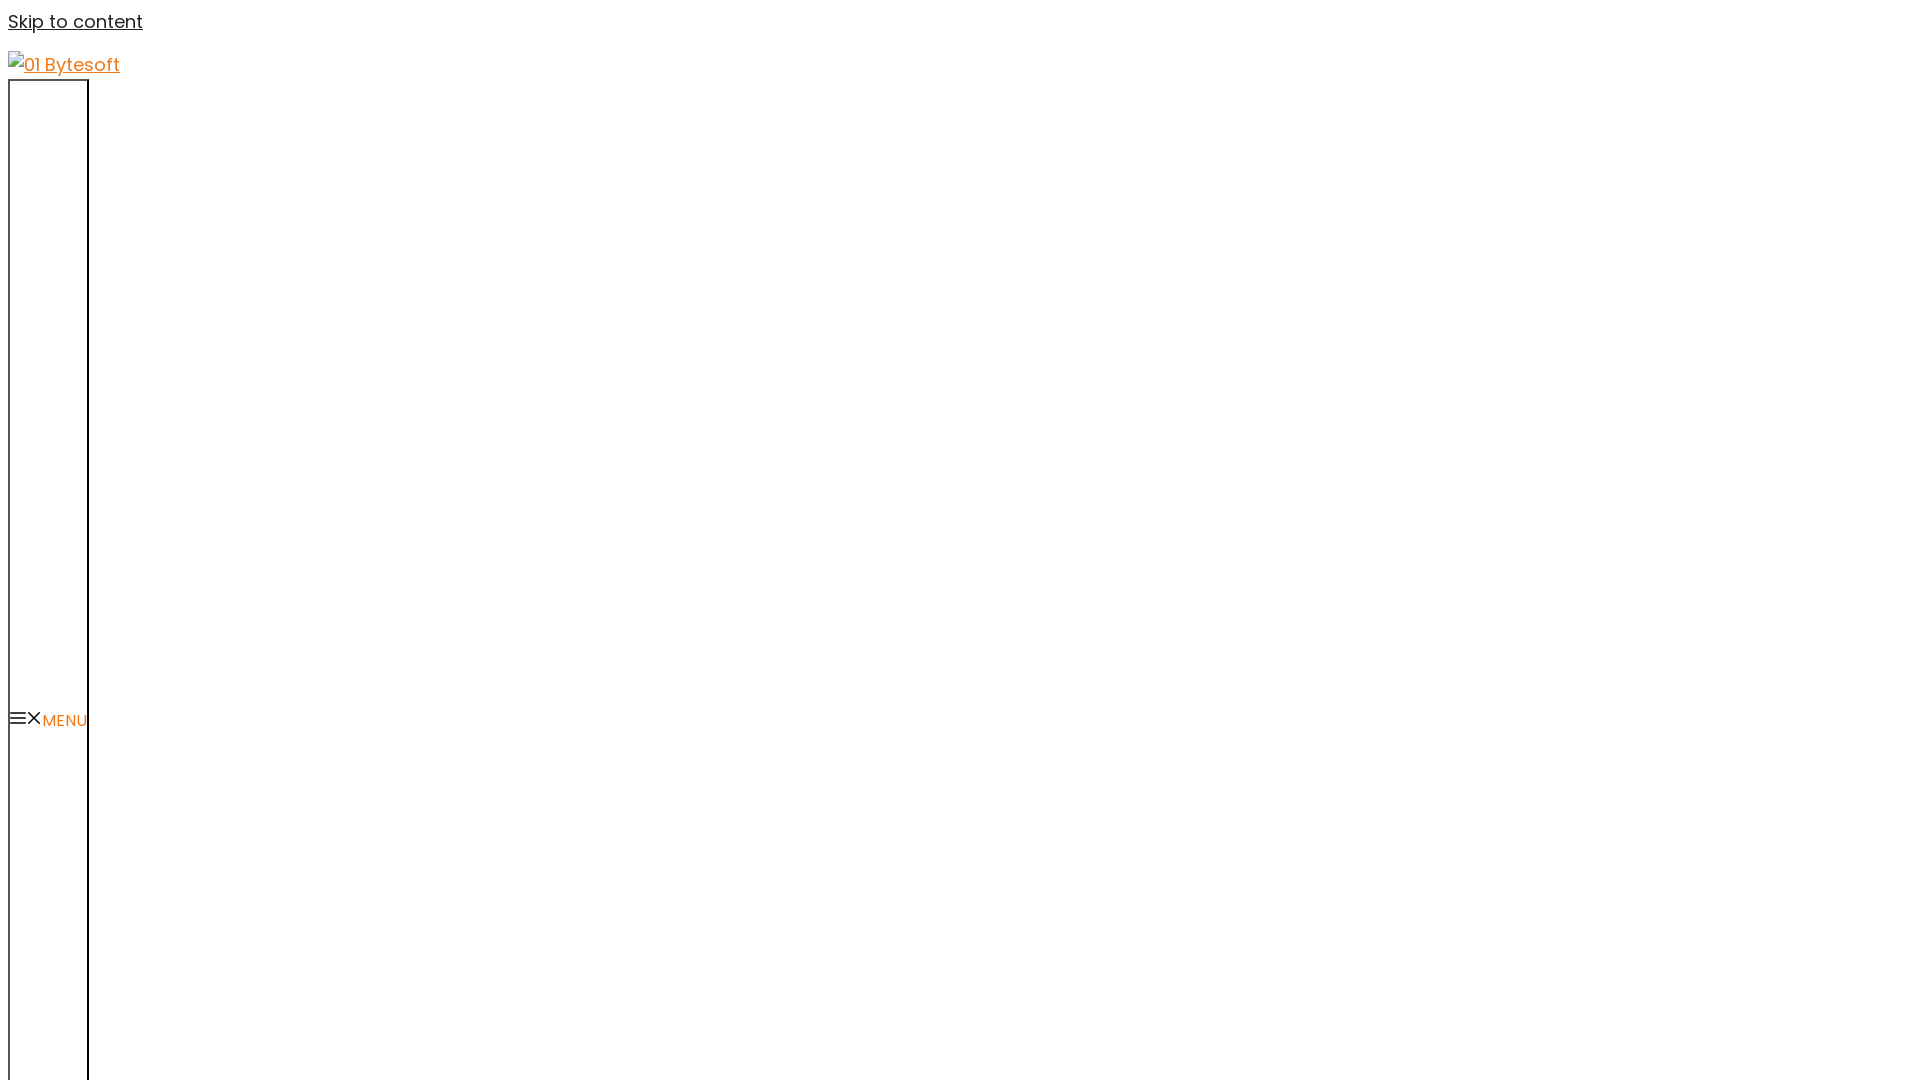